Verifies that the Contact button in the navigation displays the correct text "Contact"

Starting URL: https://www.demoblaze.com/index.html

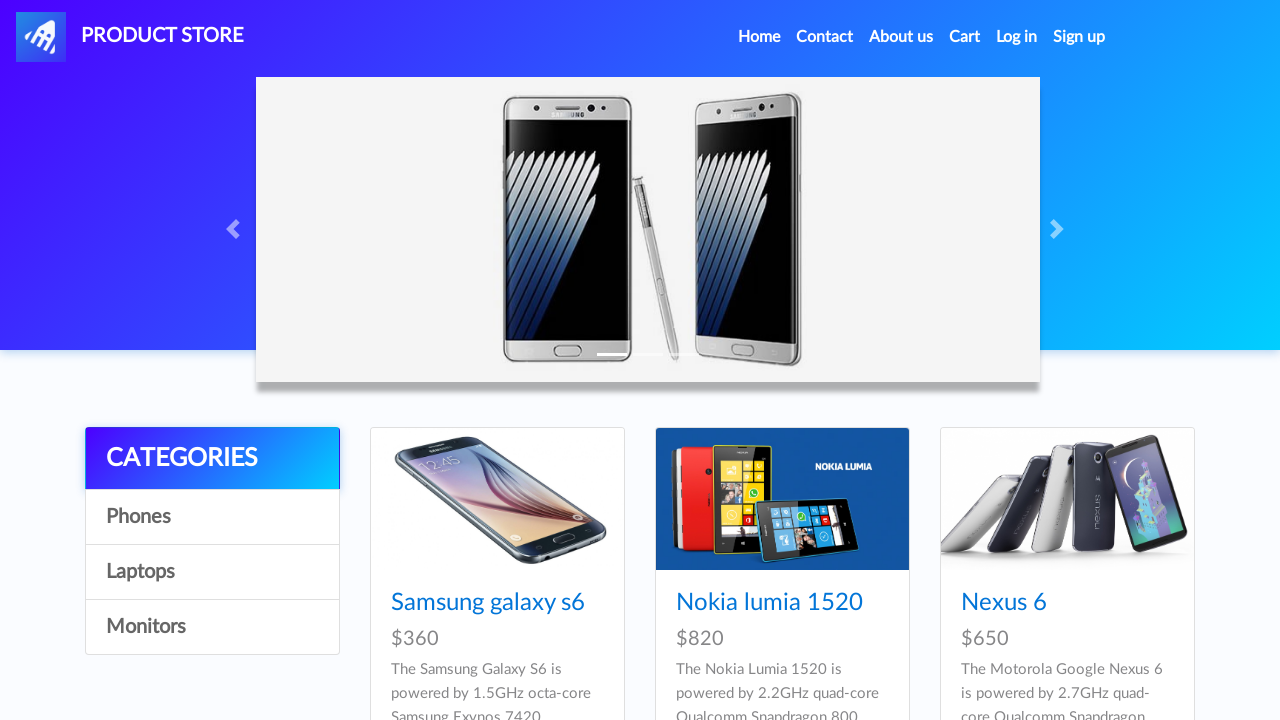

Waited for Contact button to load in navigation
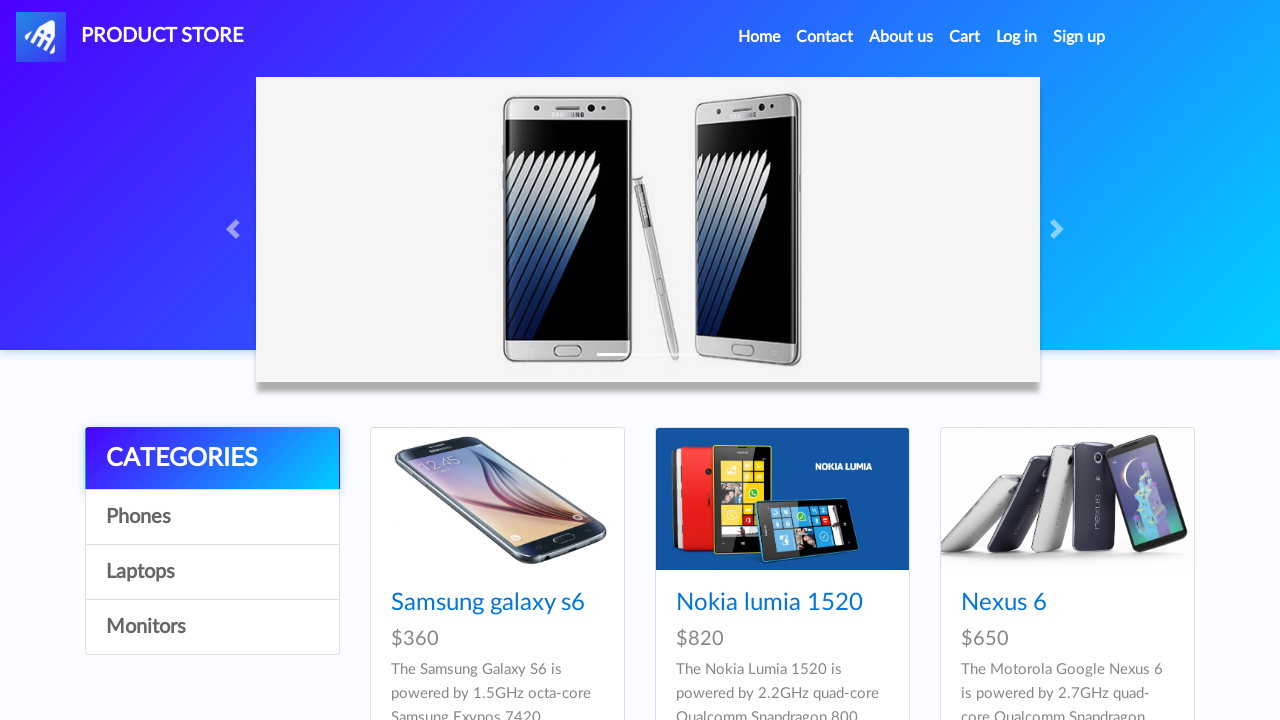

Retrieved text content from Contact button
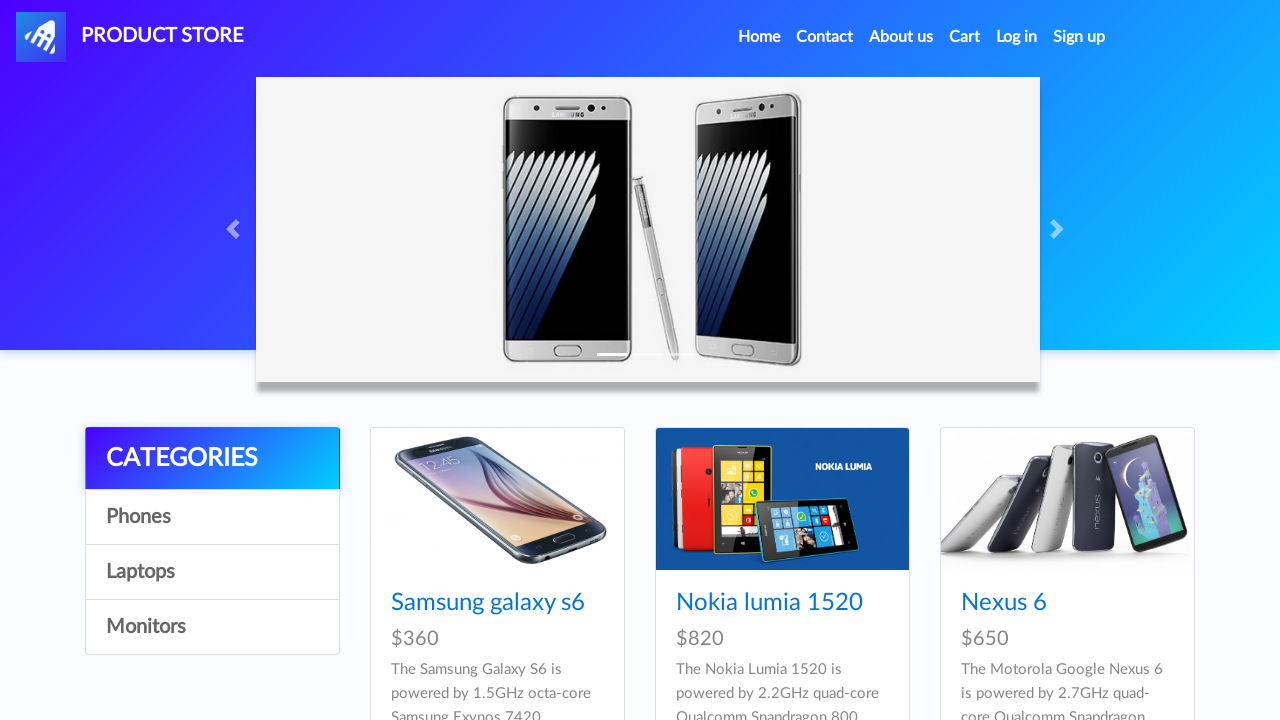

Verified Contact button displays correct text 'Contact'
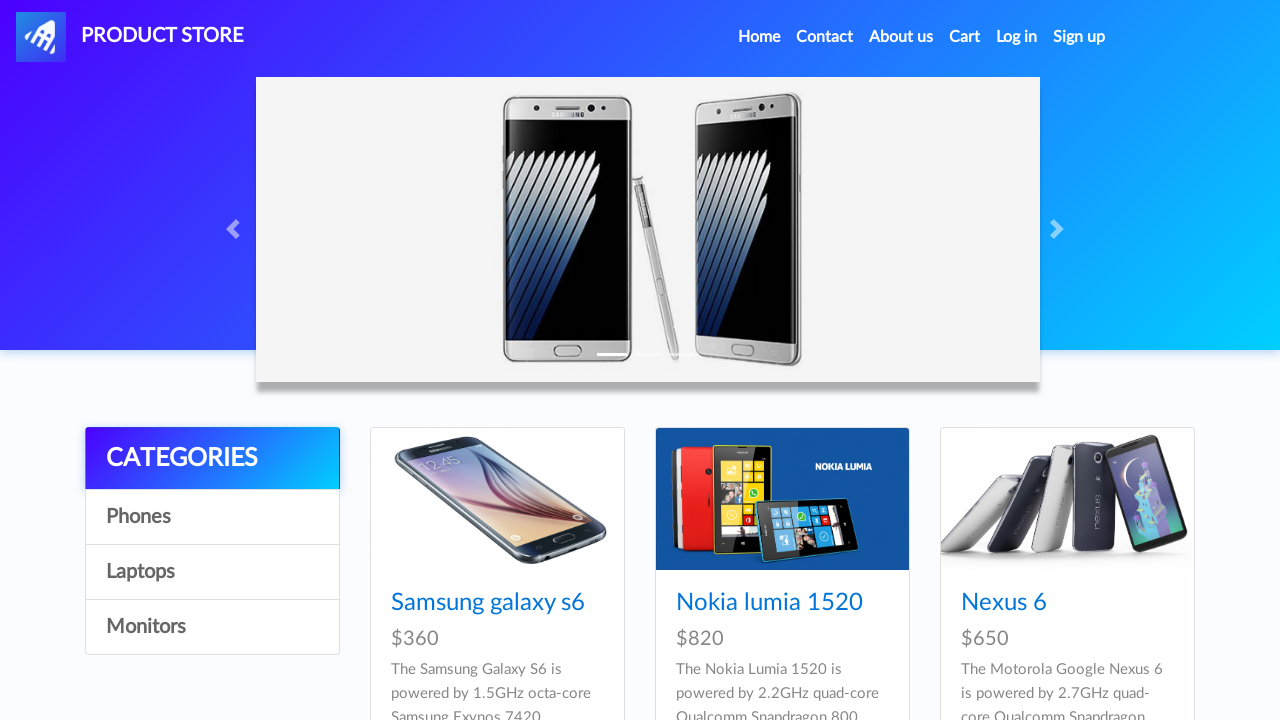

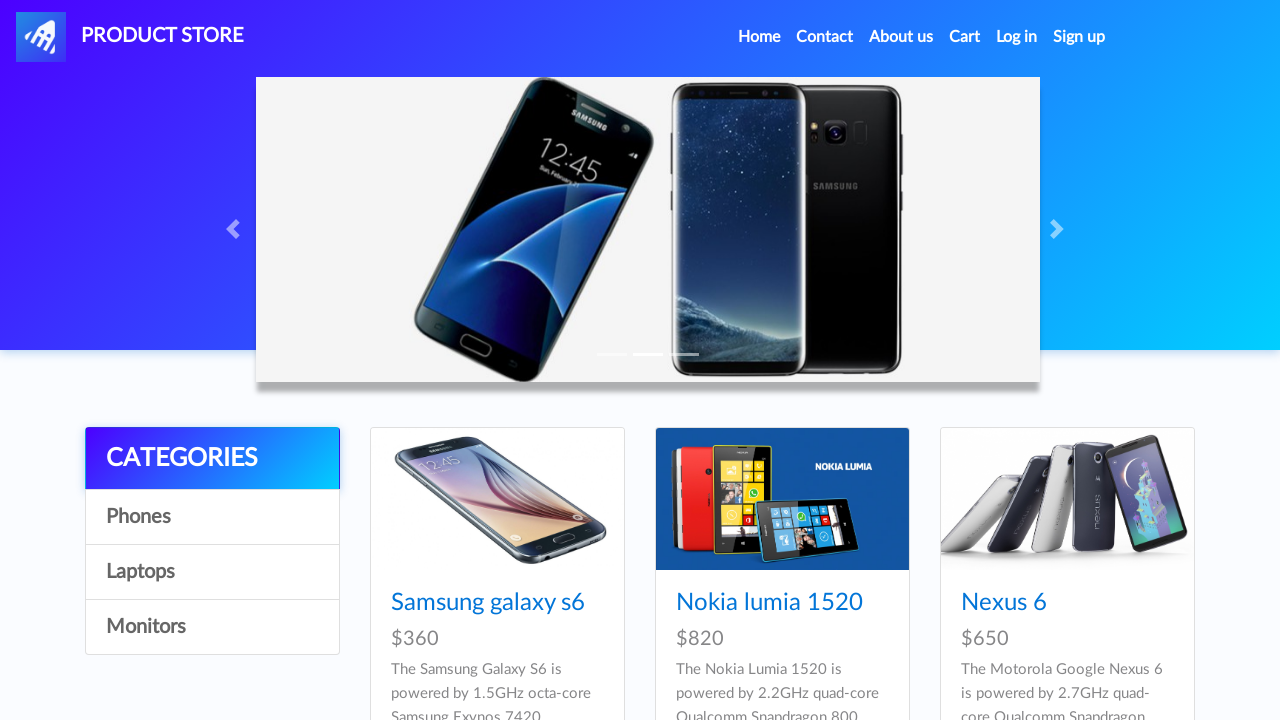